Tests alert and confirm popup buttons by clicking them to trigger JavaScript dialogs

Starting URL: https://rahulshettyacademy.com/AutomationPractice/

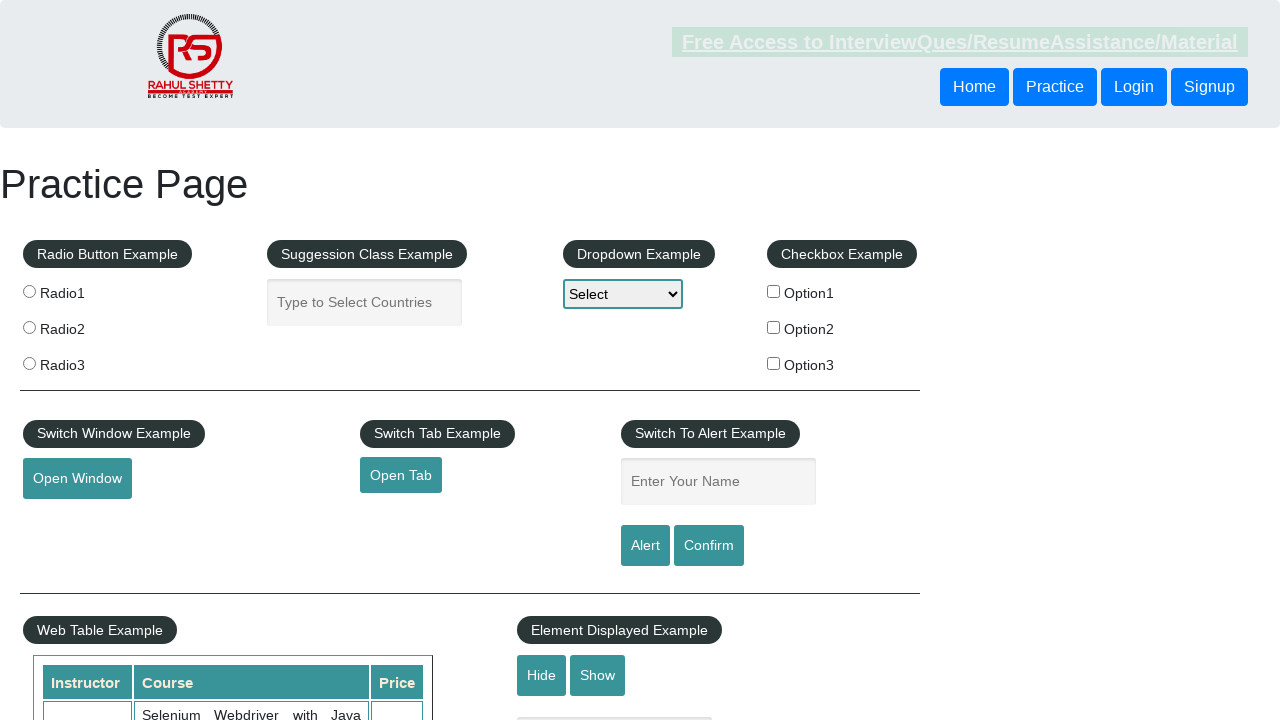

Set up dialog handler to accept all dialogs
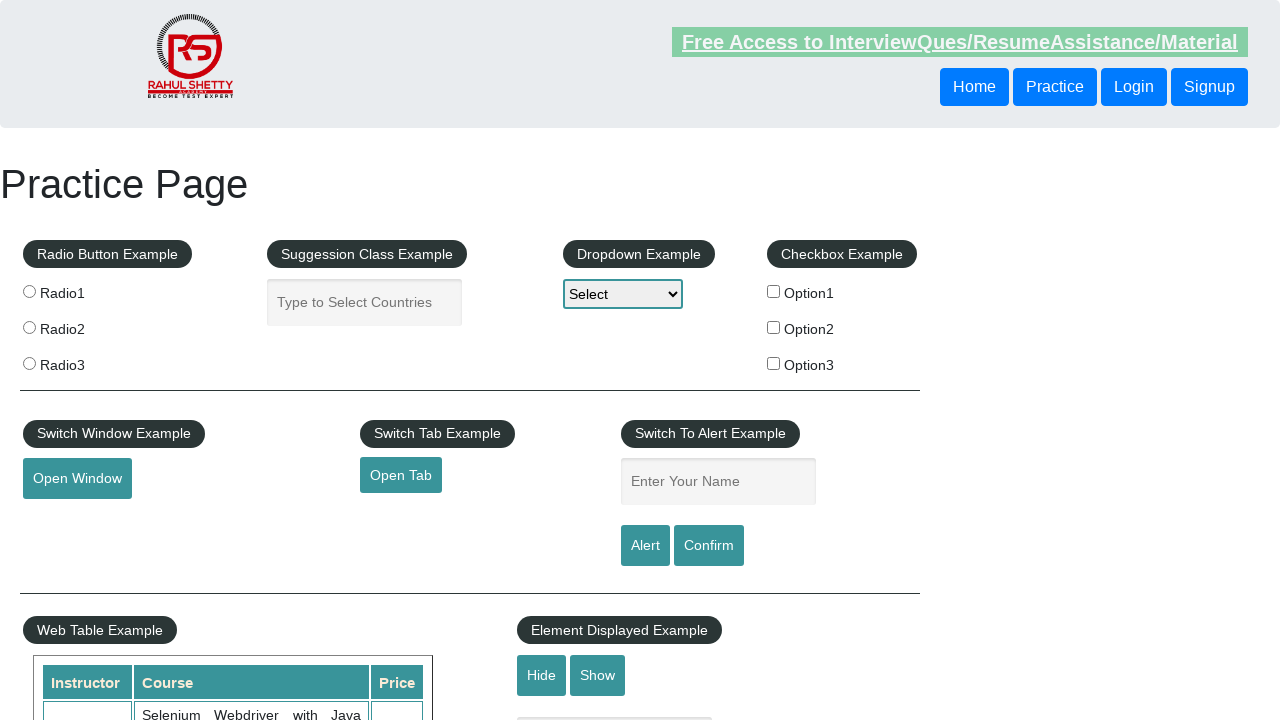

Clicked alert button to trigger alert popup at (645, 546) on #alertbtn
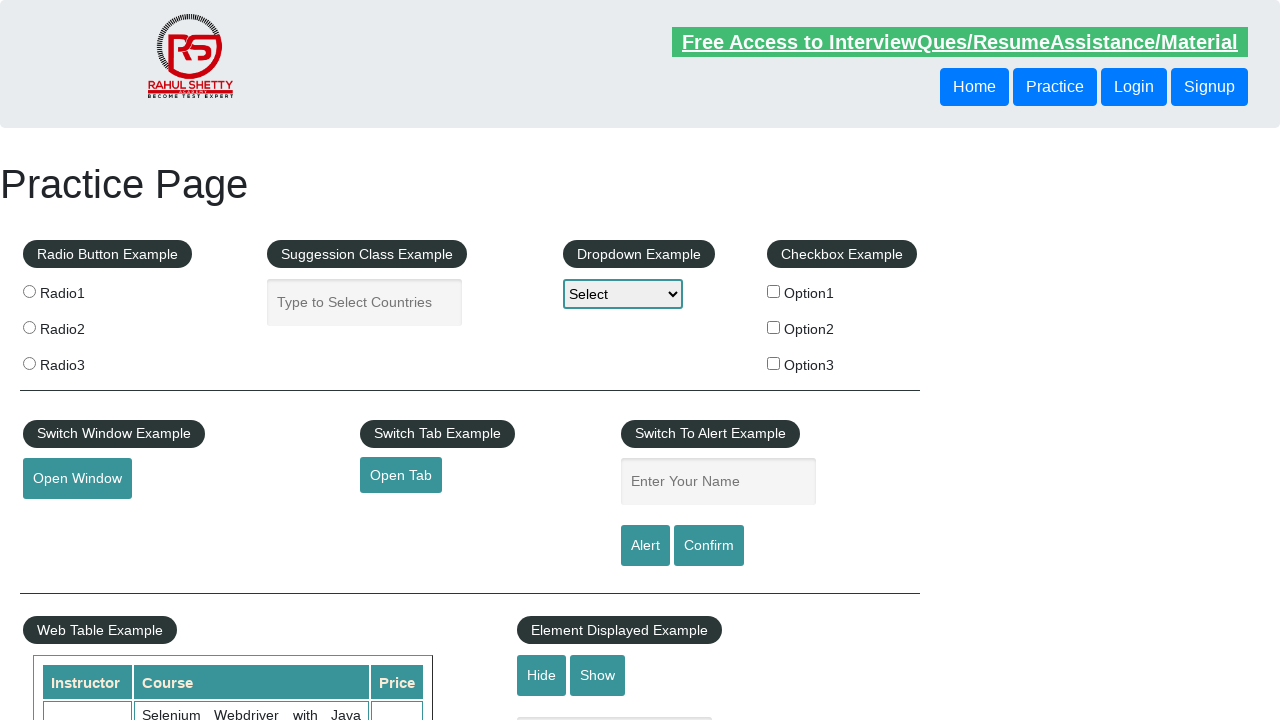

Clicked confirm button to trigger confirm popup at (709, 546) on #confirmbtn
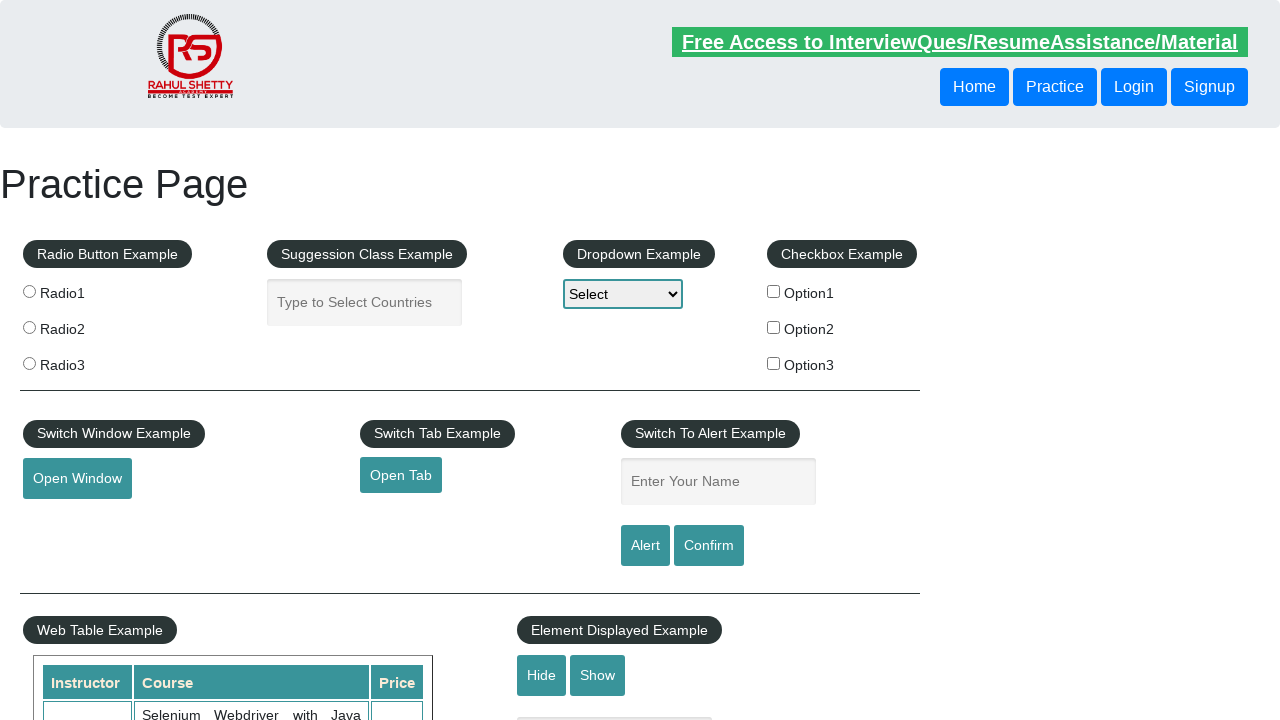

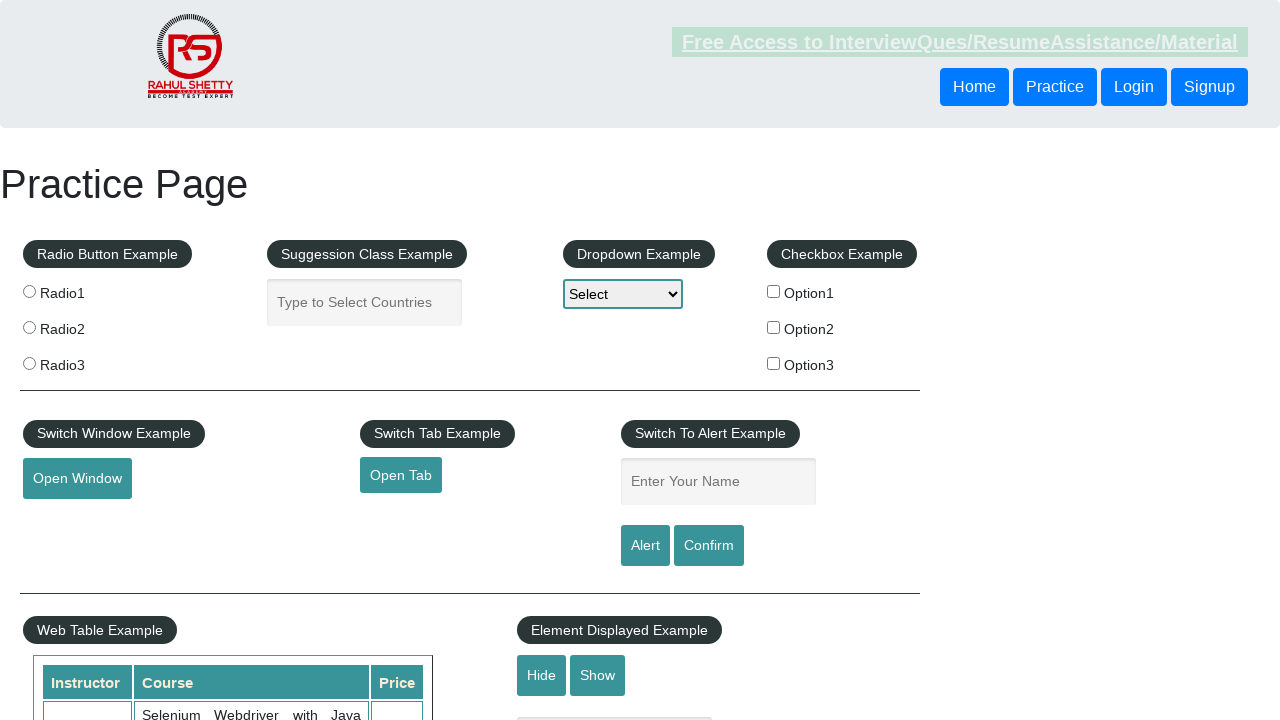